Tests JavaScript prompt alert functionality by clicking a button to trigger a prompt, entering text into the prompt, accepting it, and verifying the entered text appears in the result message

Starting URL: https://testcenter.techproeducation.com/index.php?page=javascript-alerts

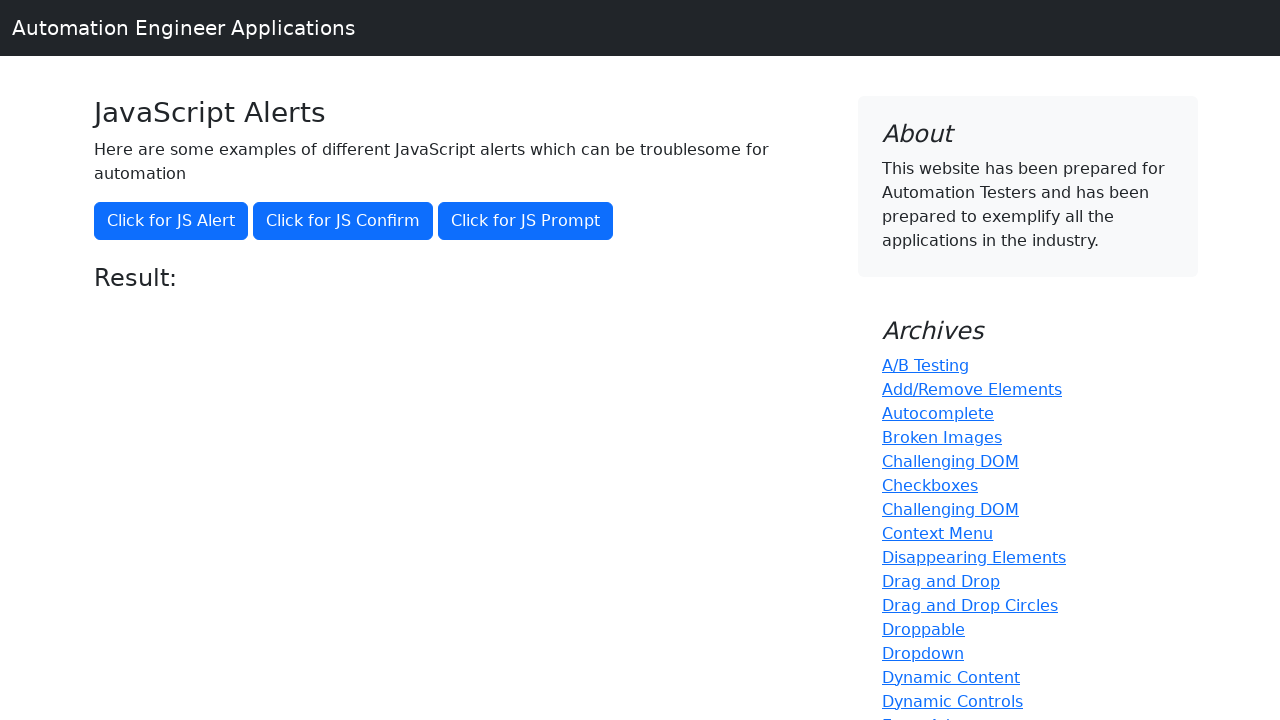

Clicked button to trigger prompt alert at (526, 221) on xpath=//button[@onclick='jsPrompt()']
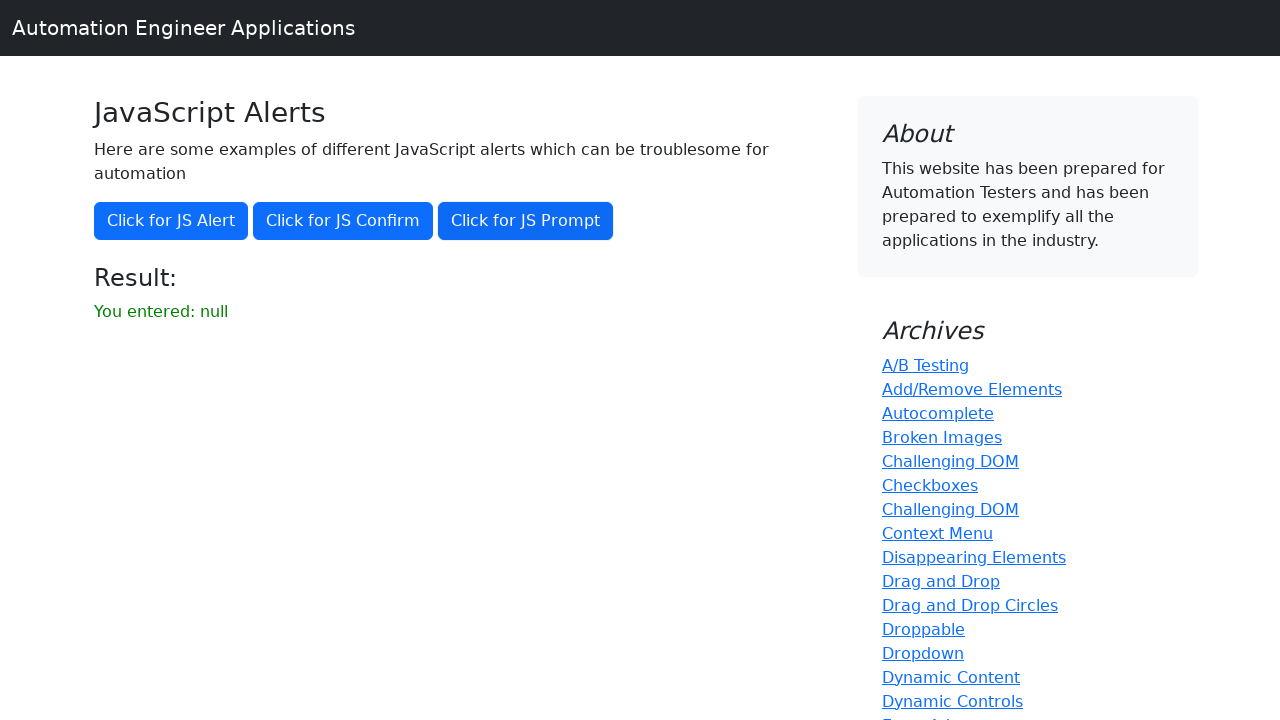

Set up dialog handler to accept prompt with text 'Ece'
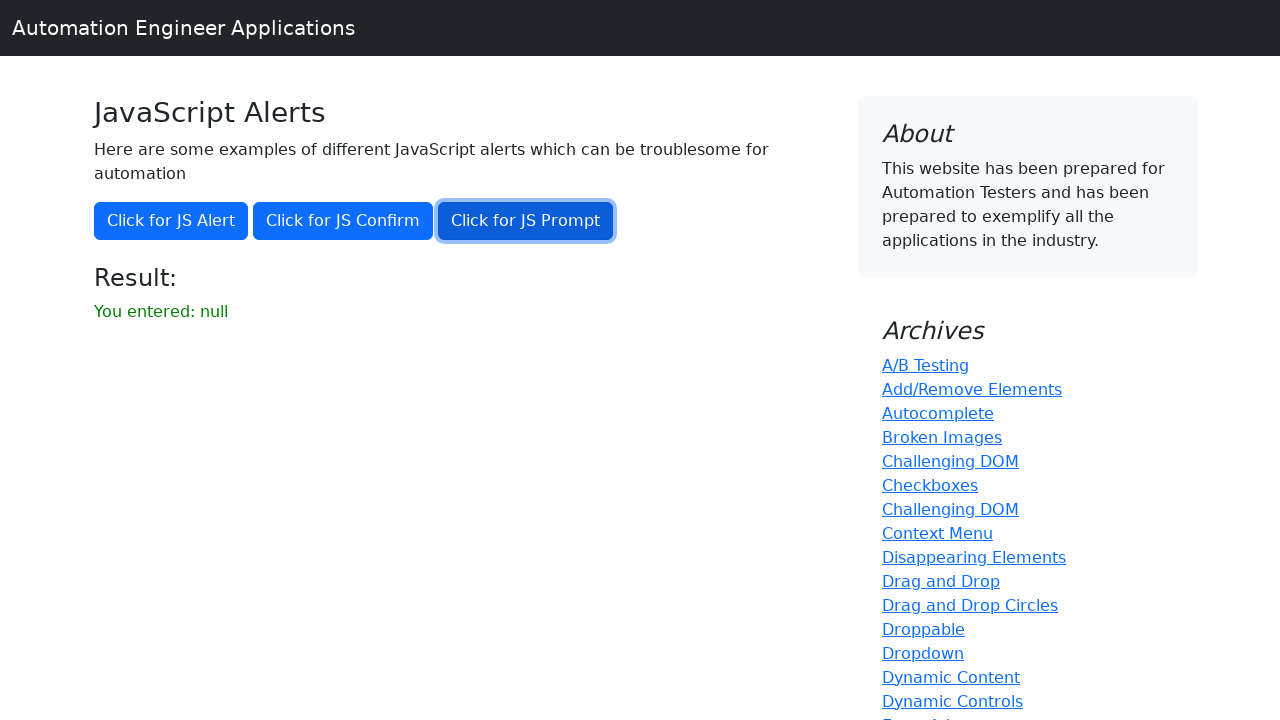

Clicked button again to trigger prompt dialog at (526, 221) on xpath=//button[@onclick='jsPrompt()']
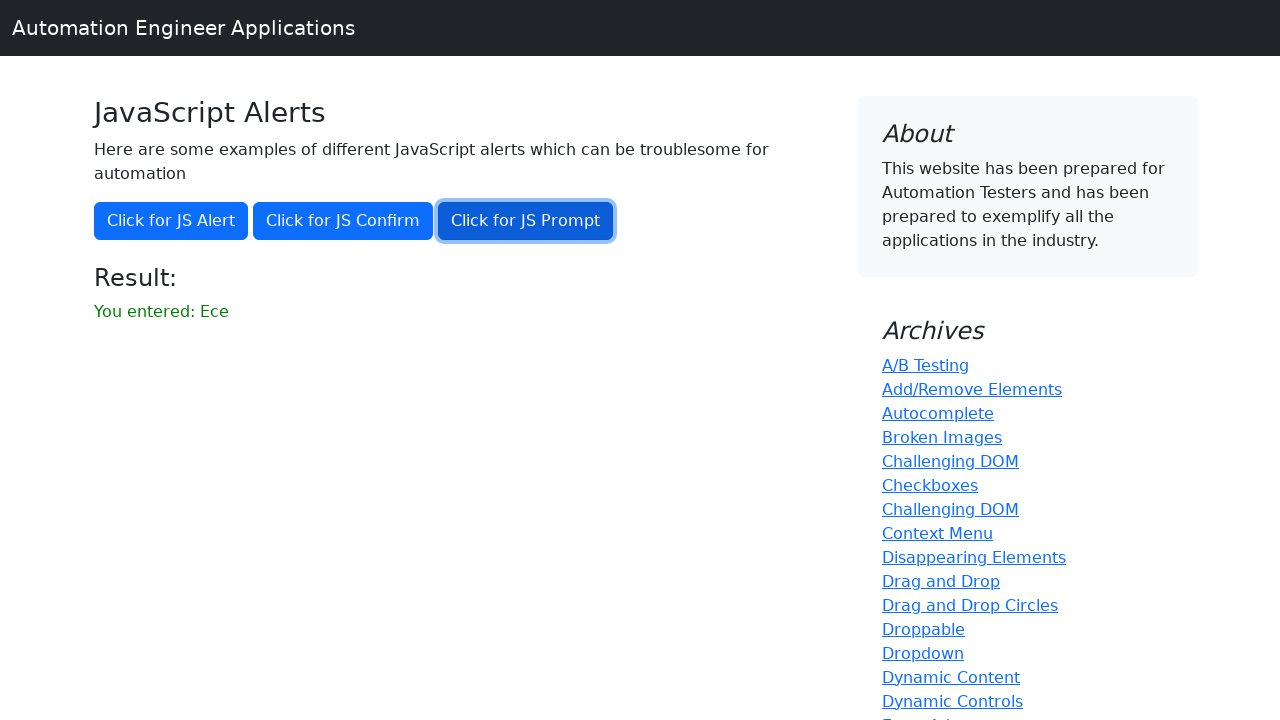

Retrieved result text from result element
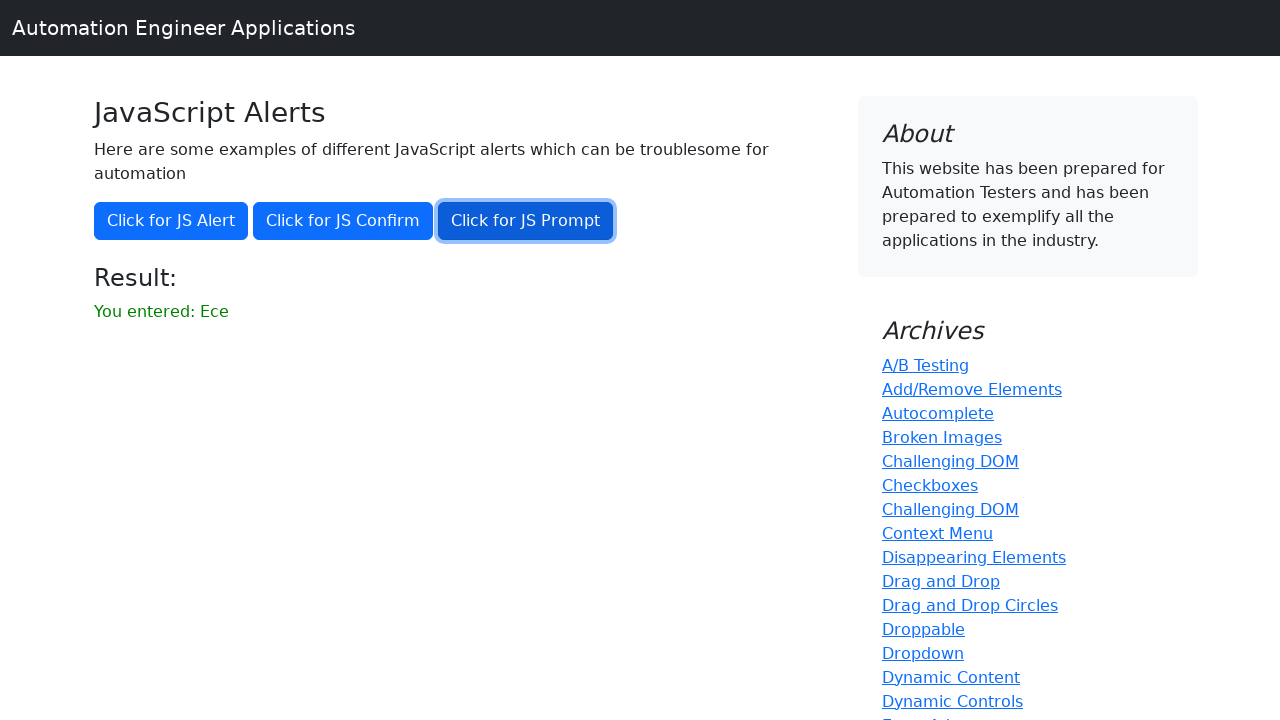

Verified that 'Ece' appears in the result message
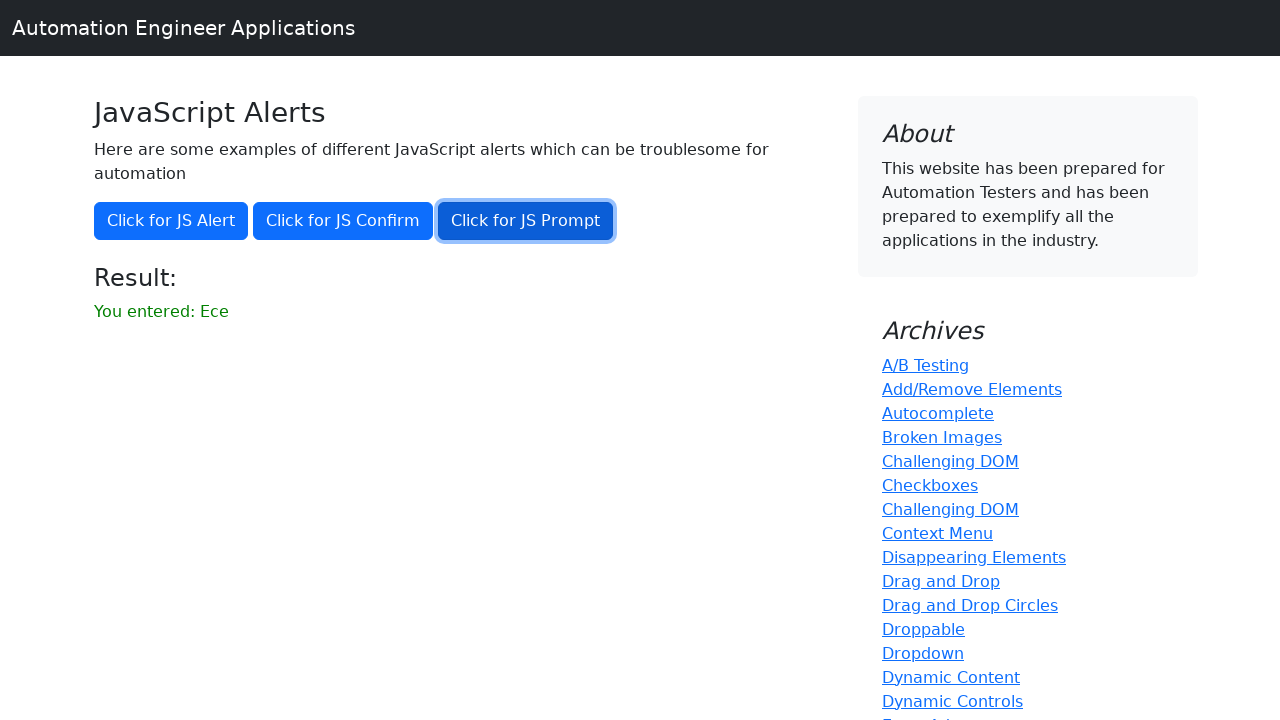

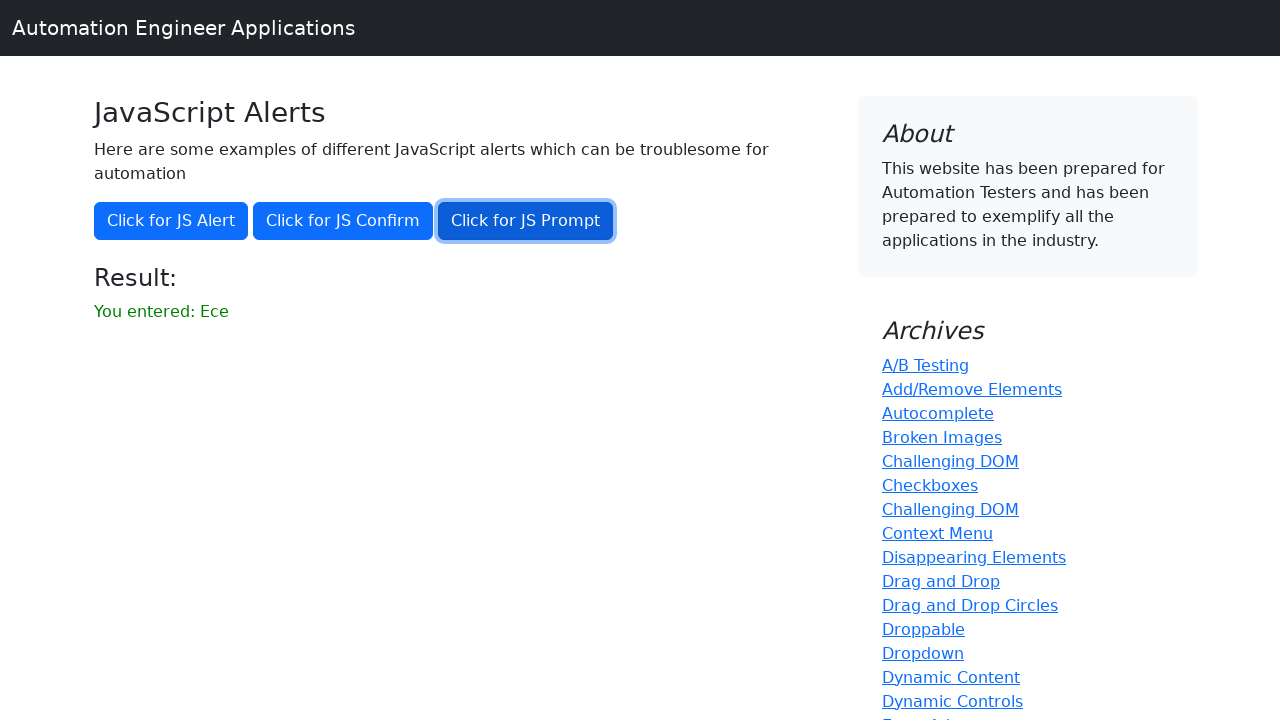